Opens a webpage, maximizes the browser window, and performs a click action at a specific offset position on the page.

Starting URL: https://example.com

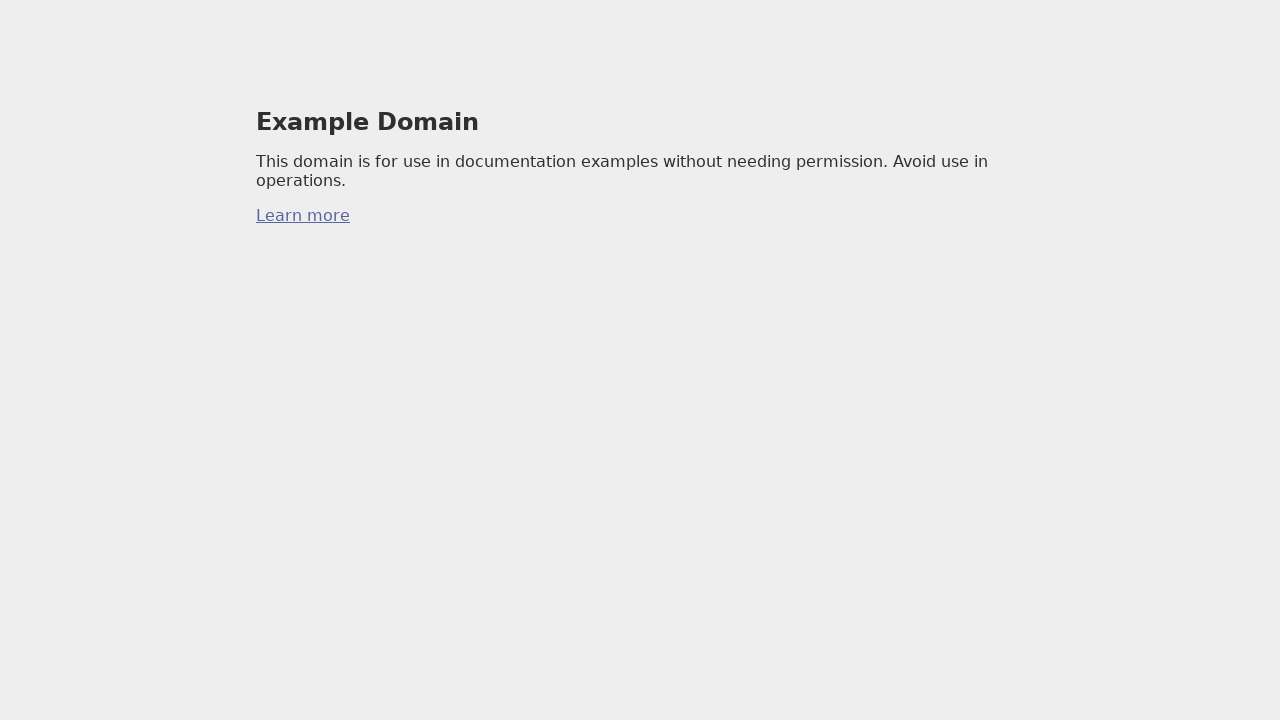

Set viewport to 1920x1080 to simulate maximized window
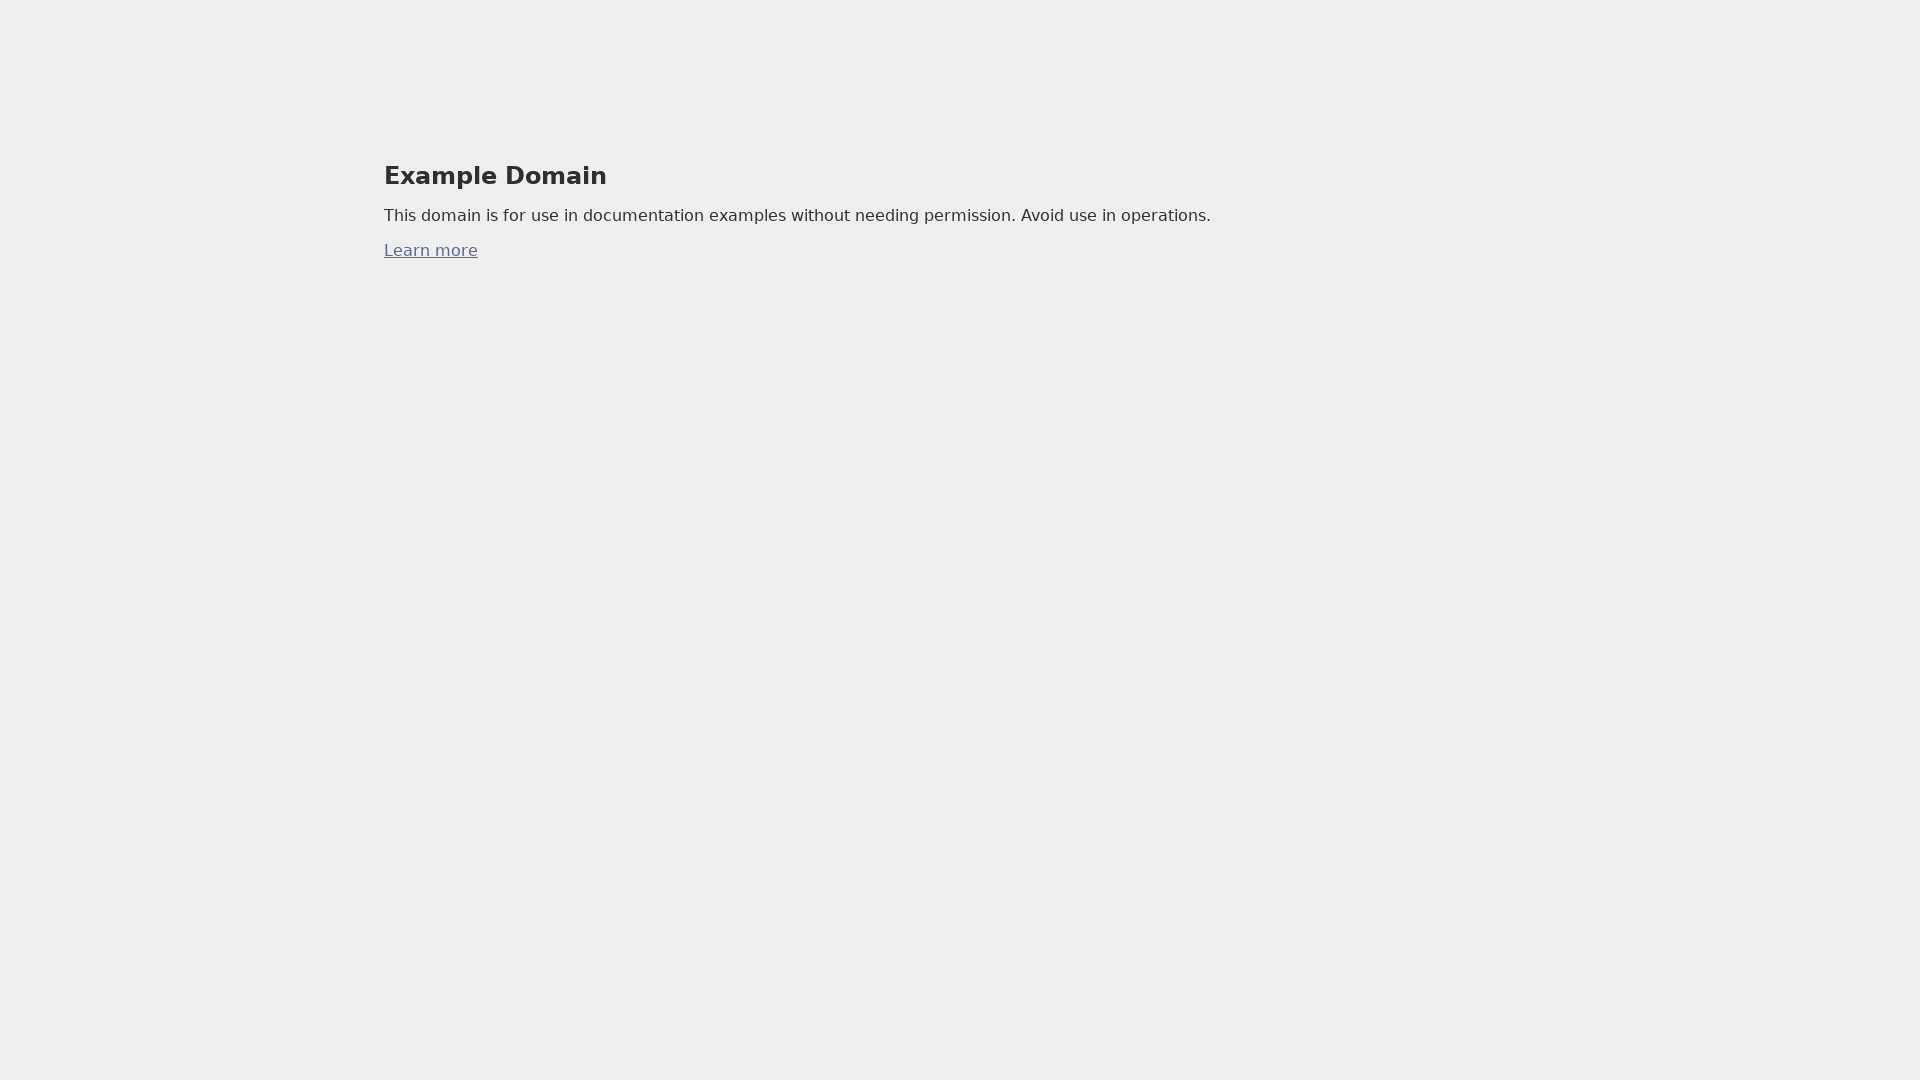

Clicked at offset position (100, 100) on the page at (100, 100)
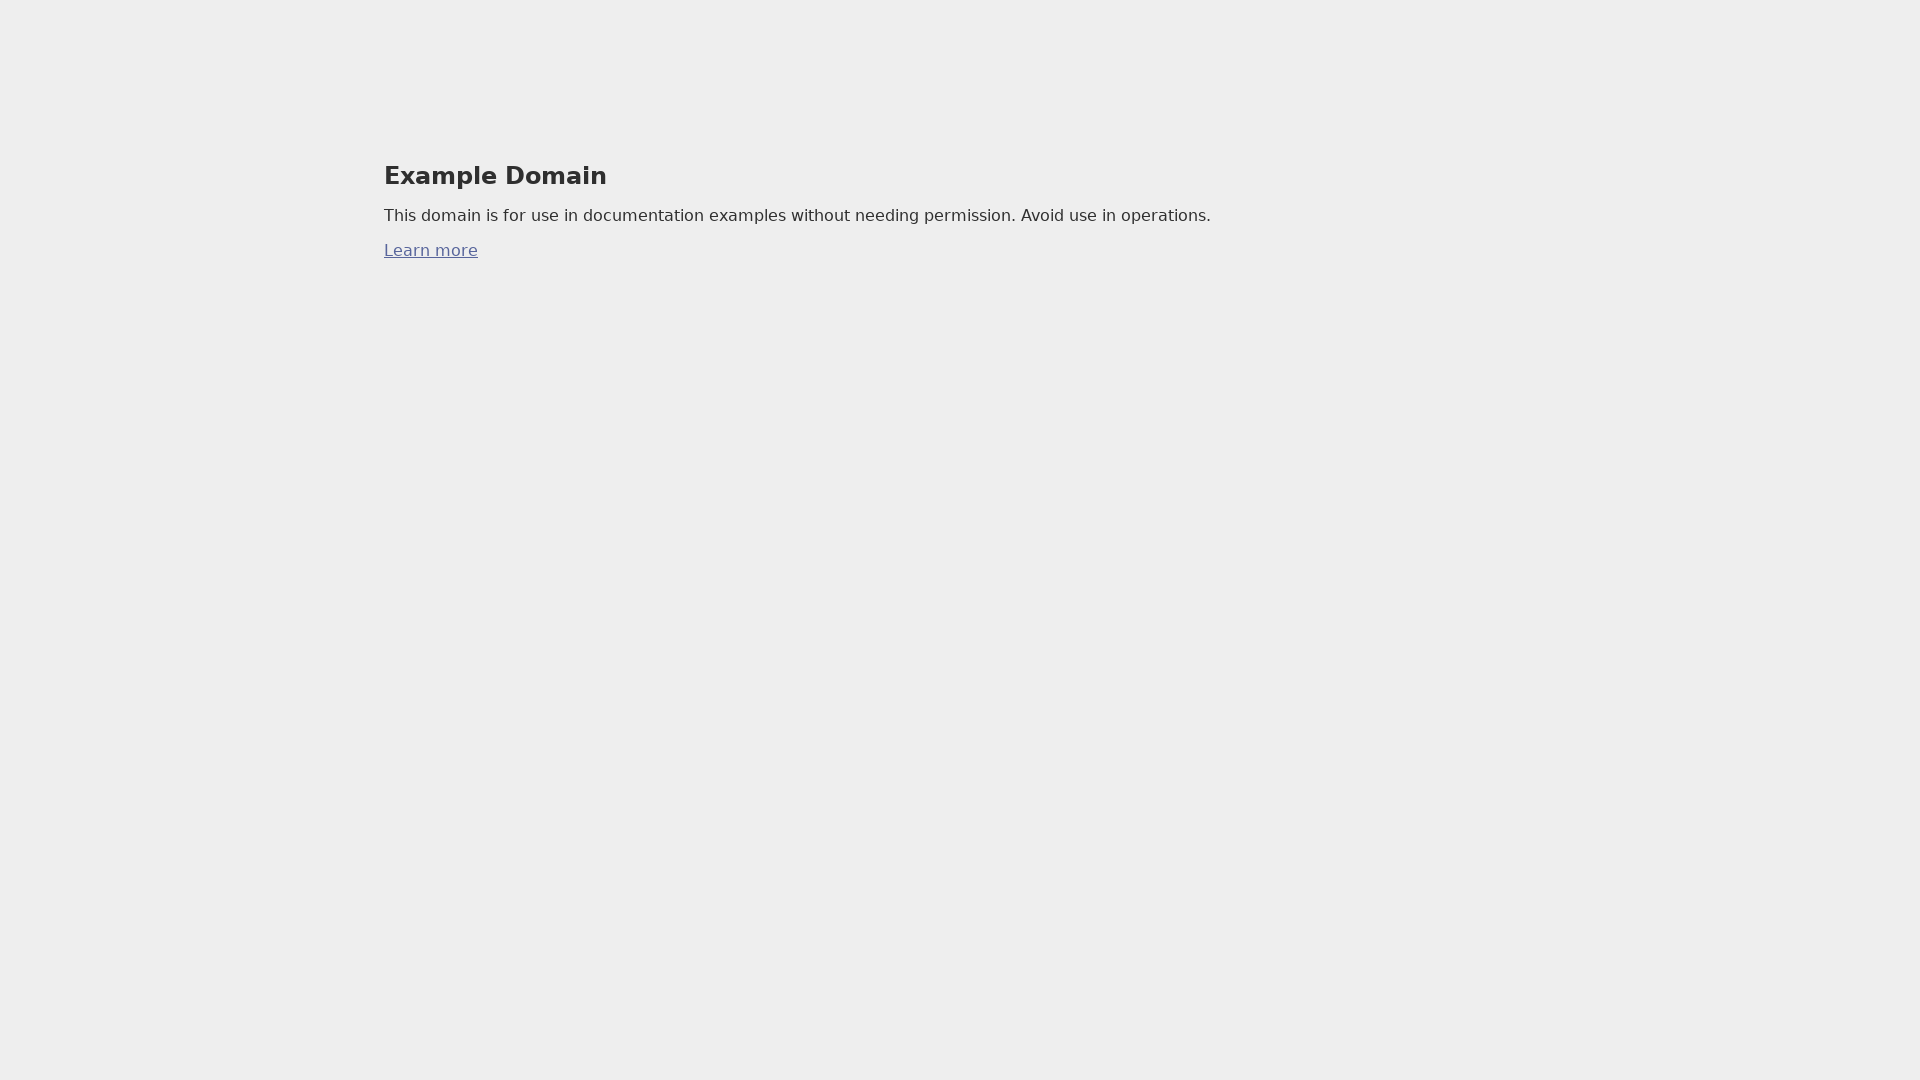

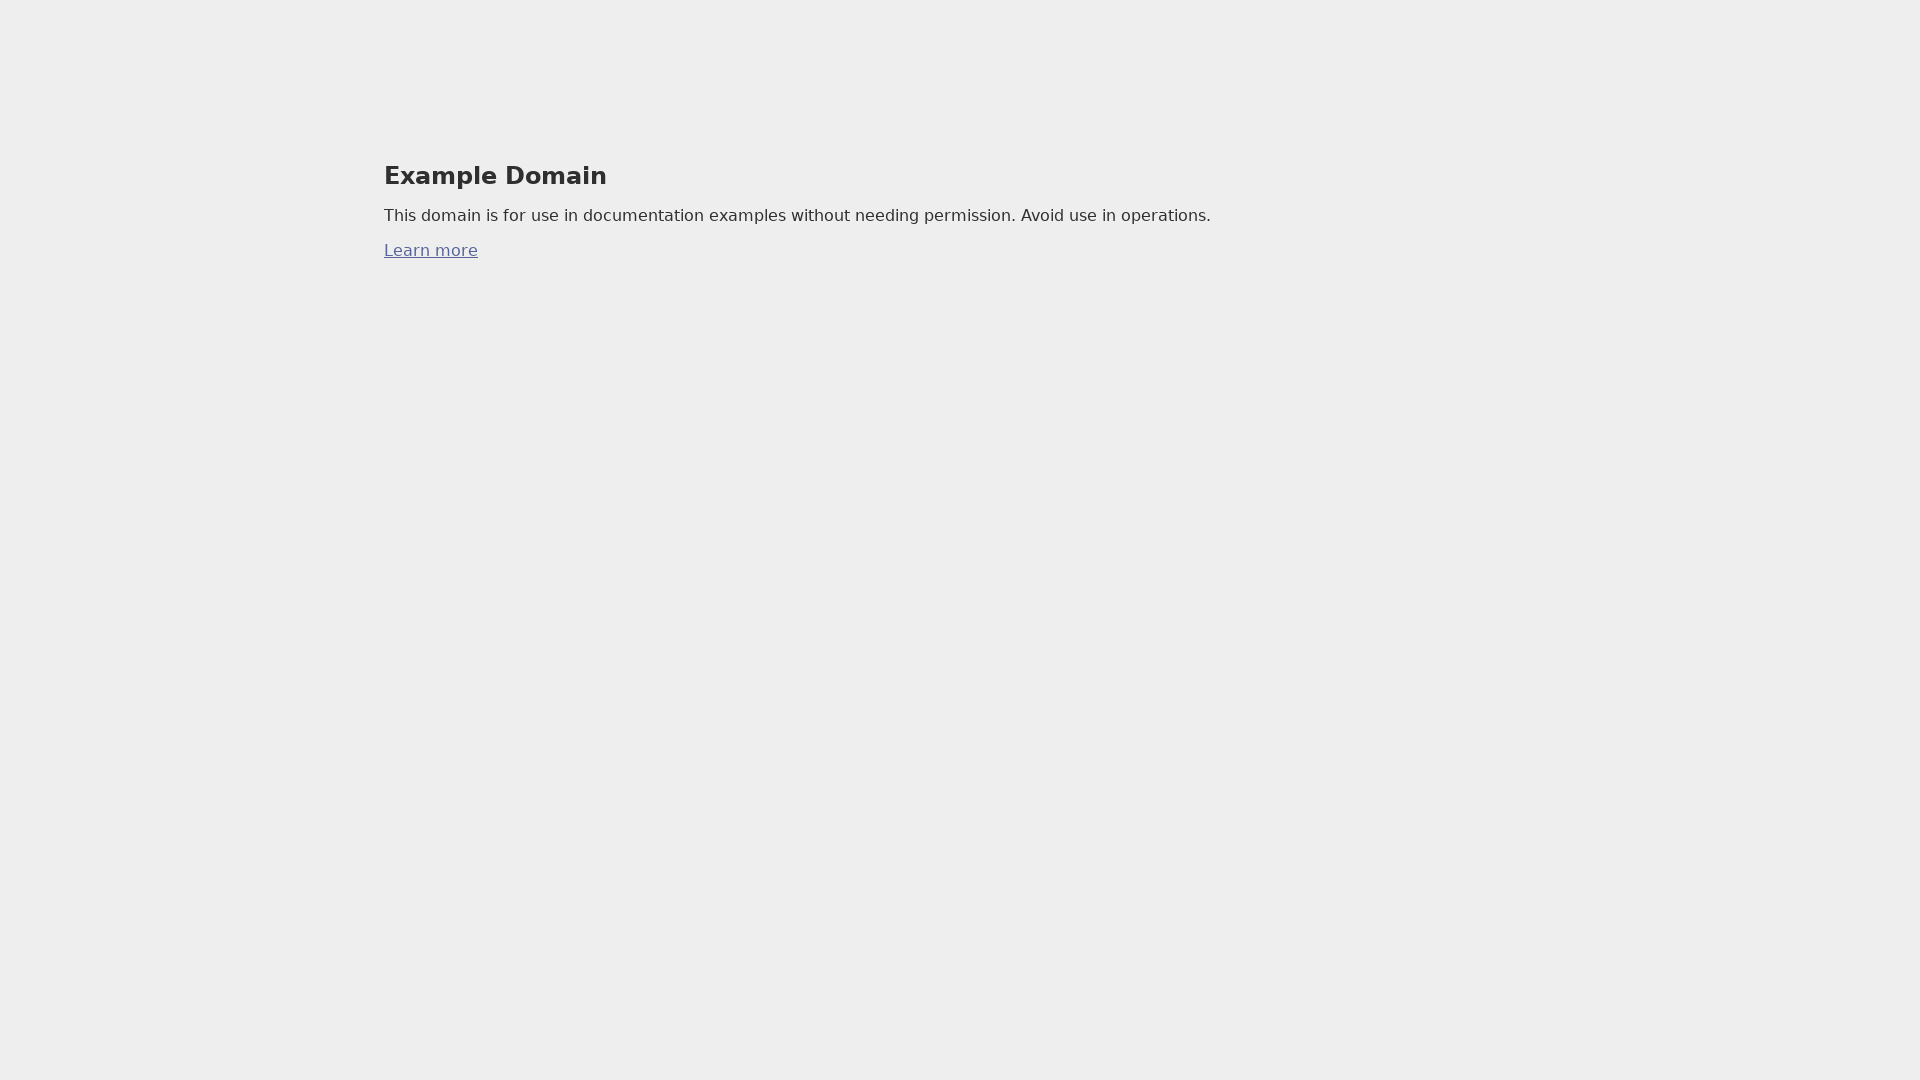